Tests double-click functionality by double-clicking on a div element and verifying that an input field appears with expected text

Starting URL: https://example.cypress.io/commands/actions

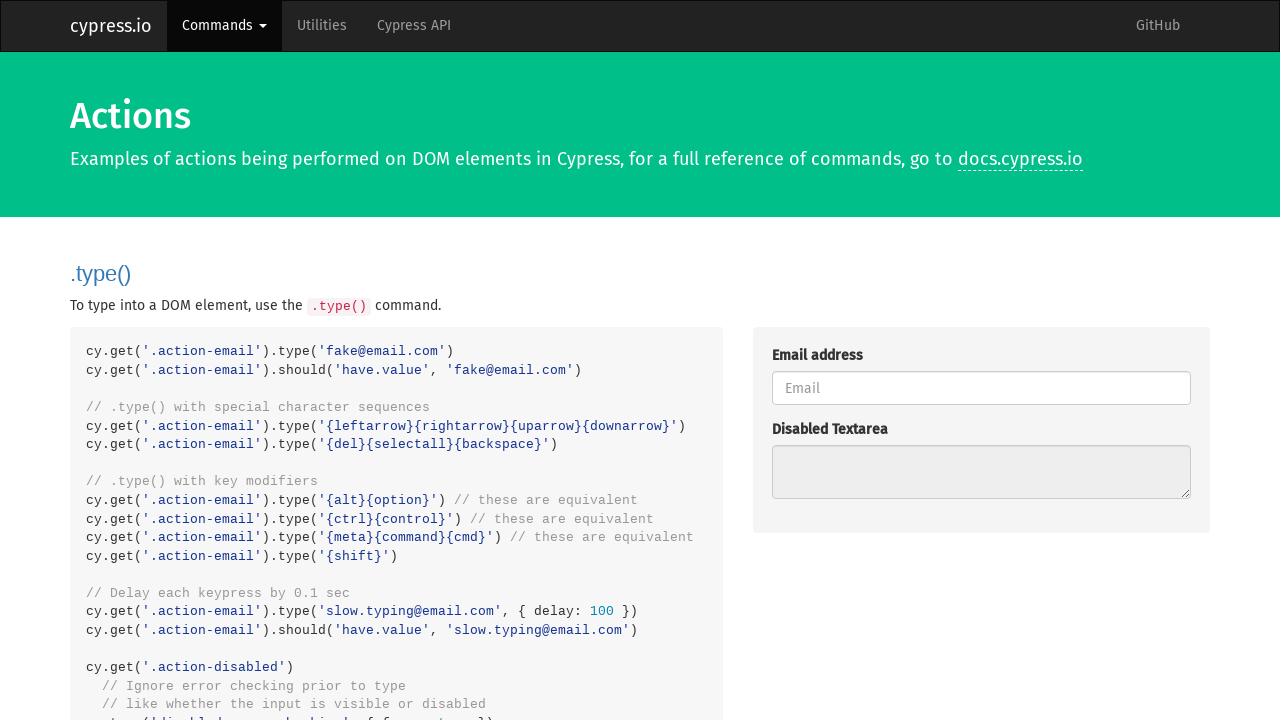

Scrolled down to the double-click section
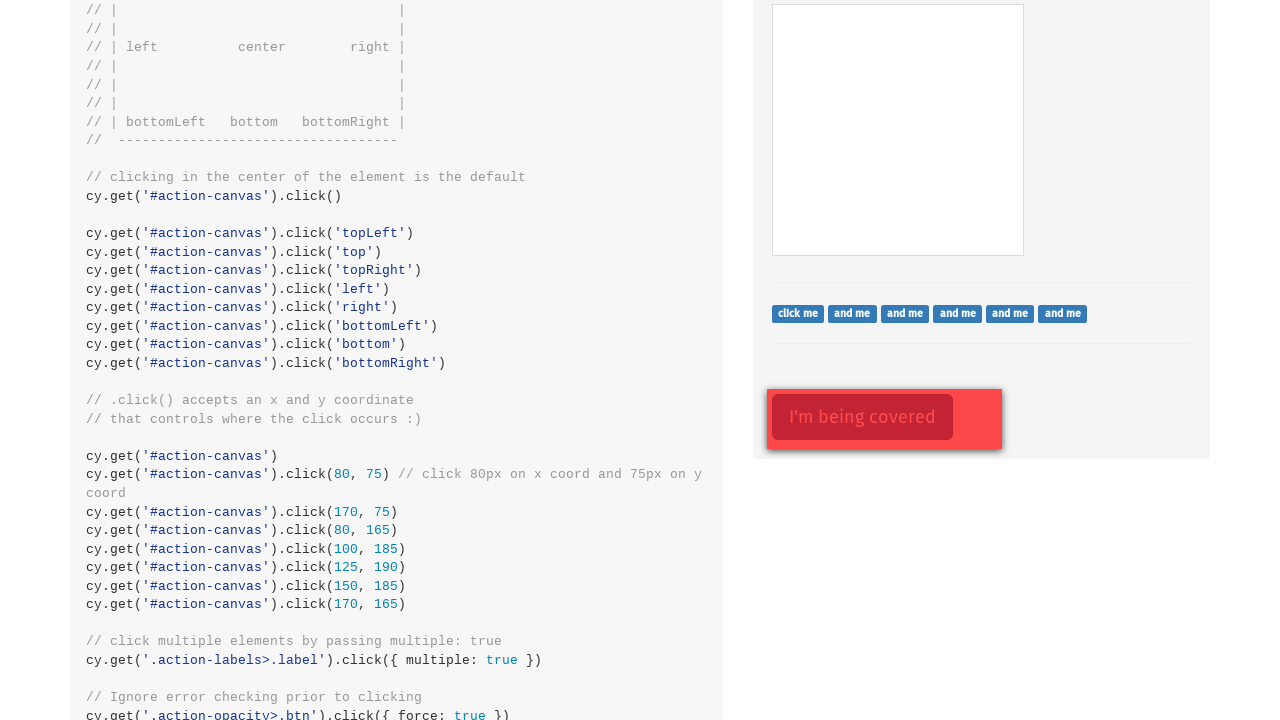

Located the double-click target element
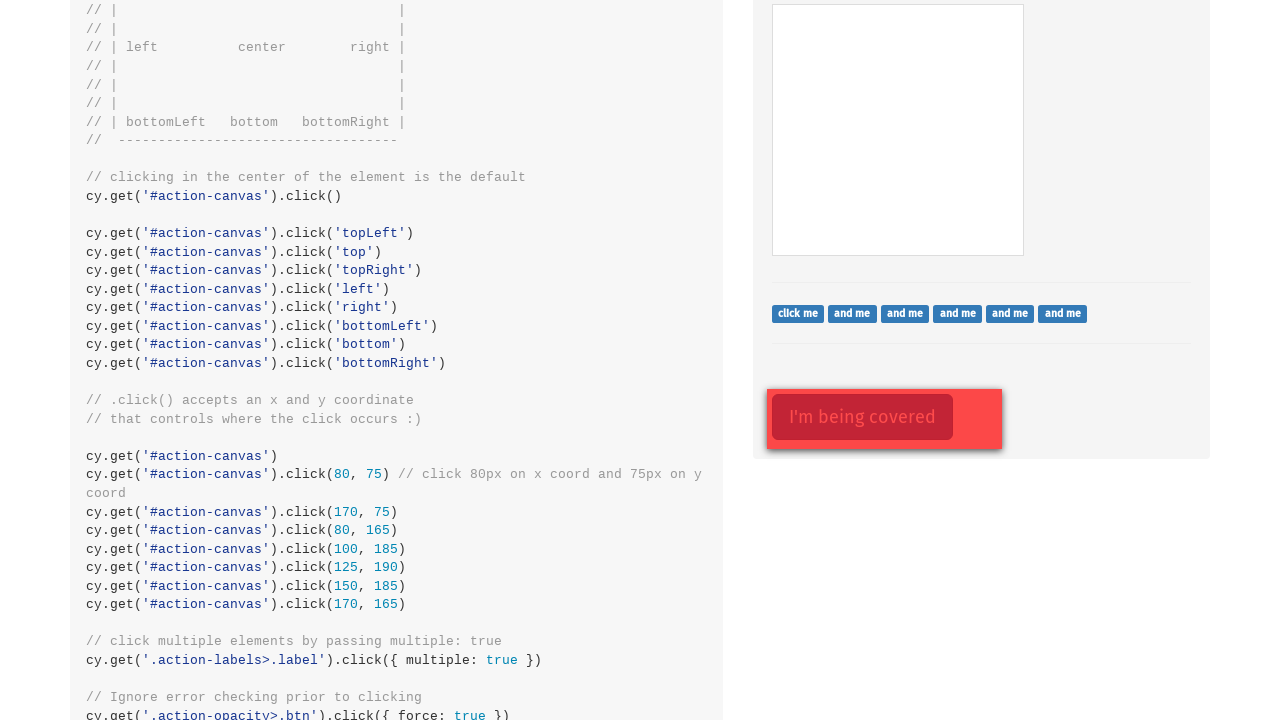

Waited for the double-click element to become visible
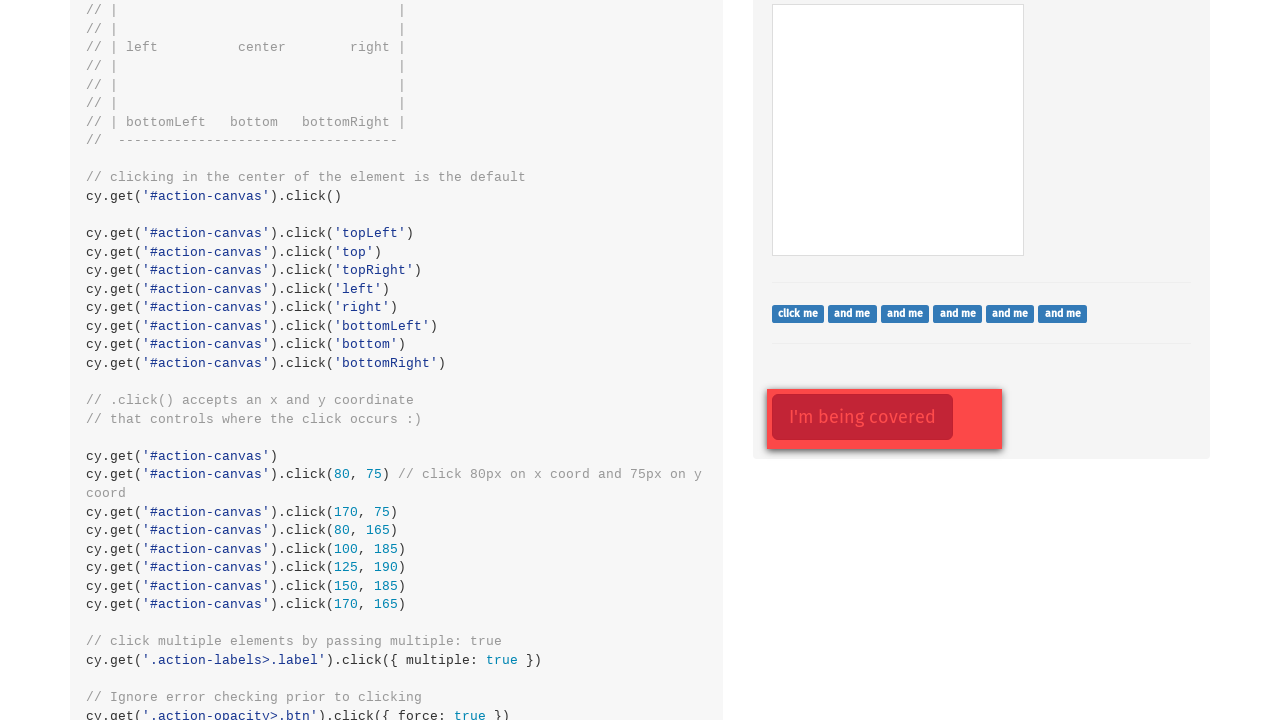

Double-clicked on the action div element at (981, 360) on .form-group > .action-div
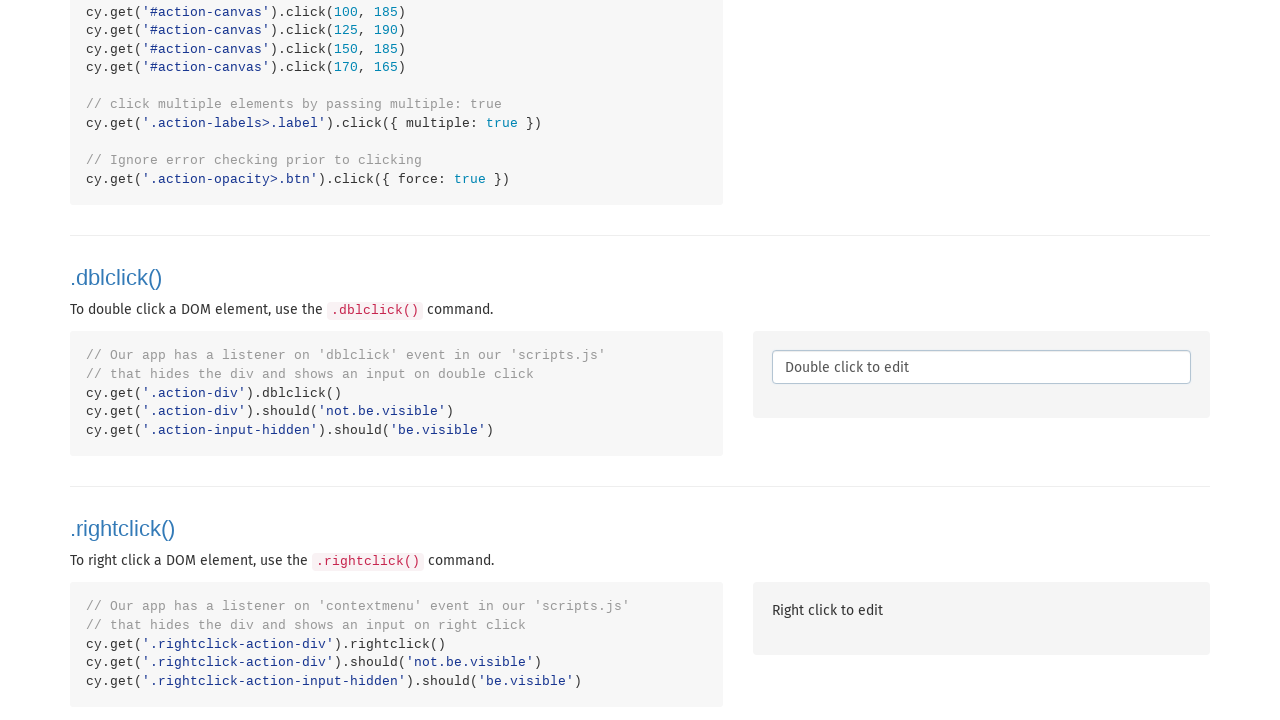

Located the input field that should appear after double-click
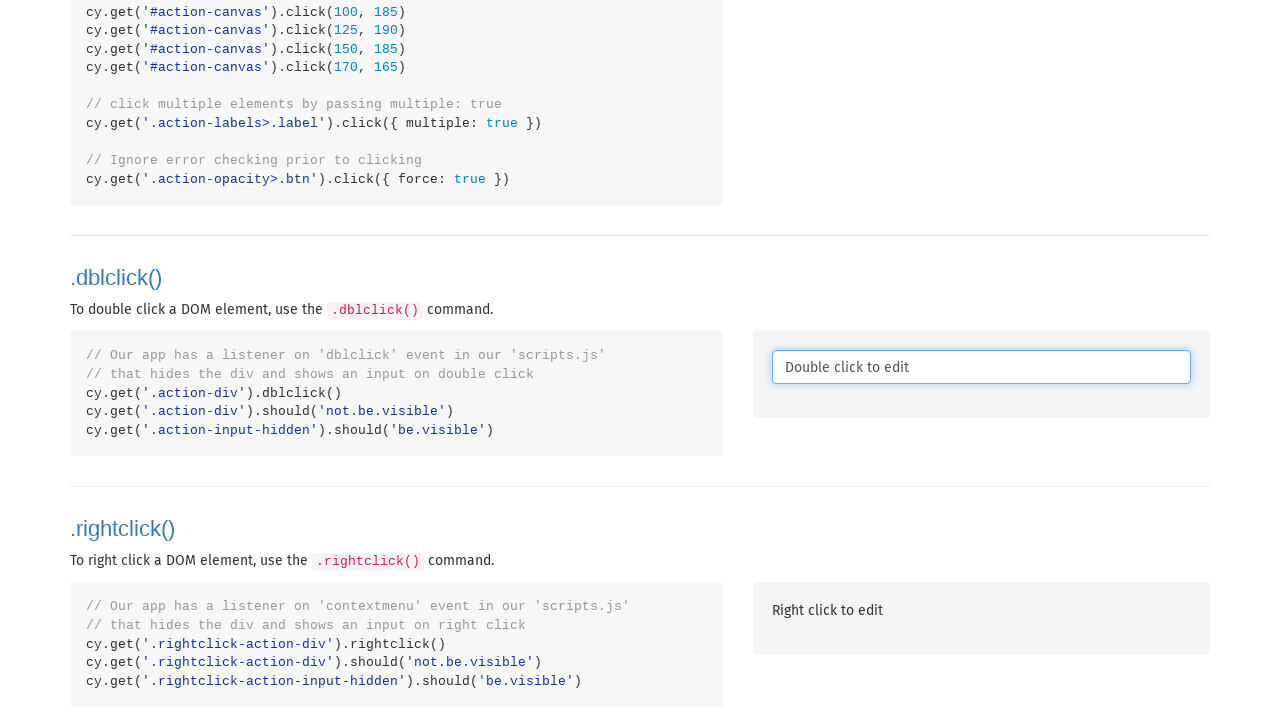

Waited for the input field to become visible
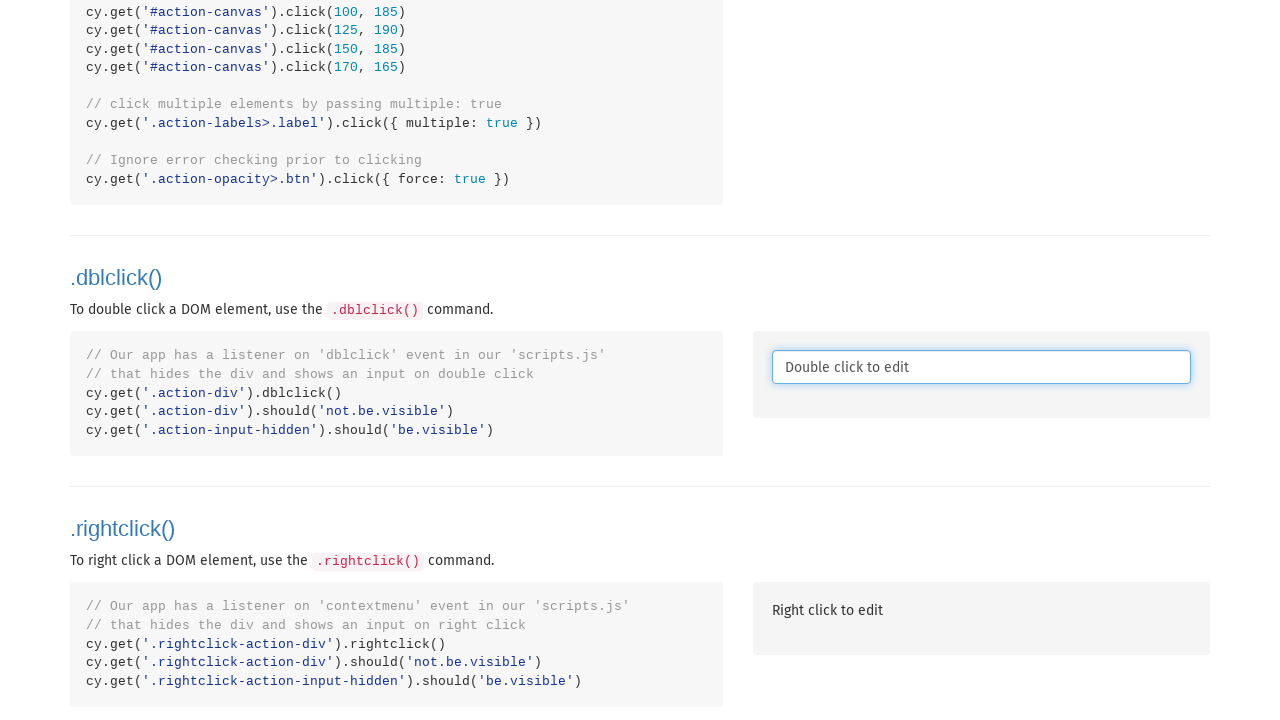

Retrieved input field value: 'Double click to edit'
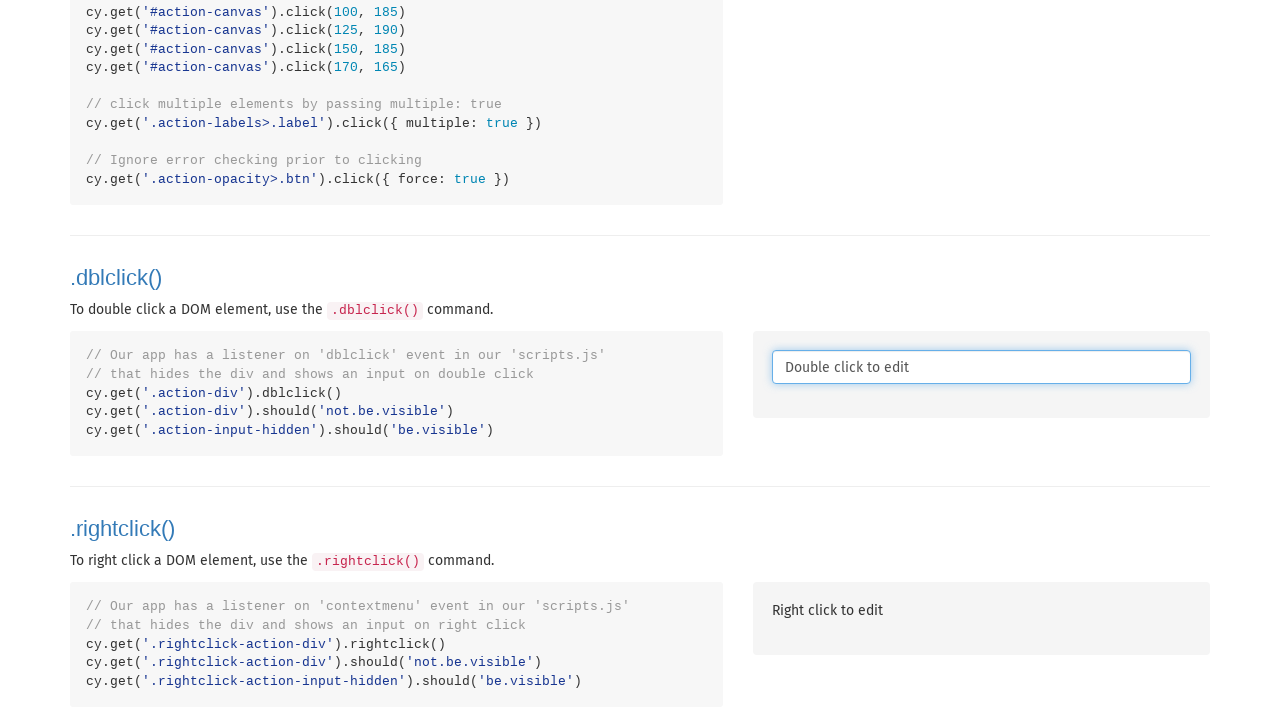

Verified input field contains expected text: 'Double click to edit'
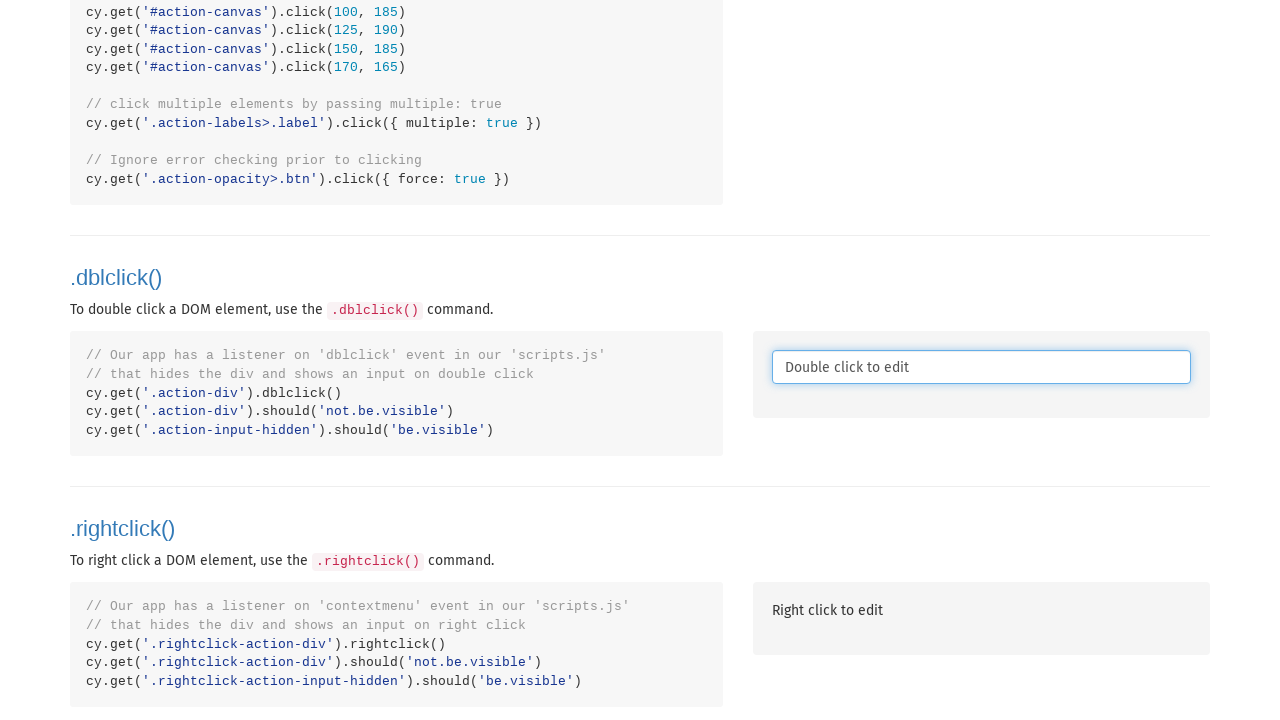

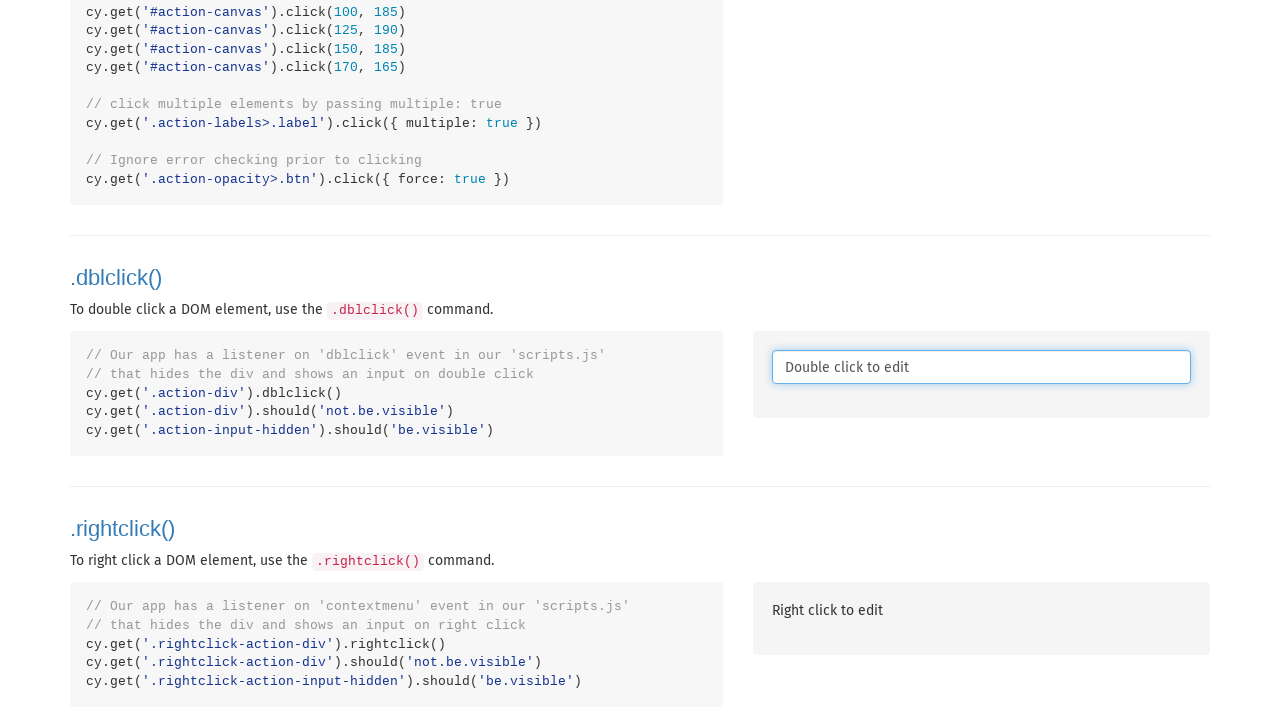